Tests selecting a dropdown option by its visible text (selecting "Option 2")

Starting URL: https://the-internet.herokuapp.com/dropdown

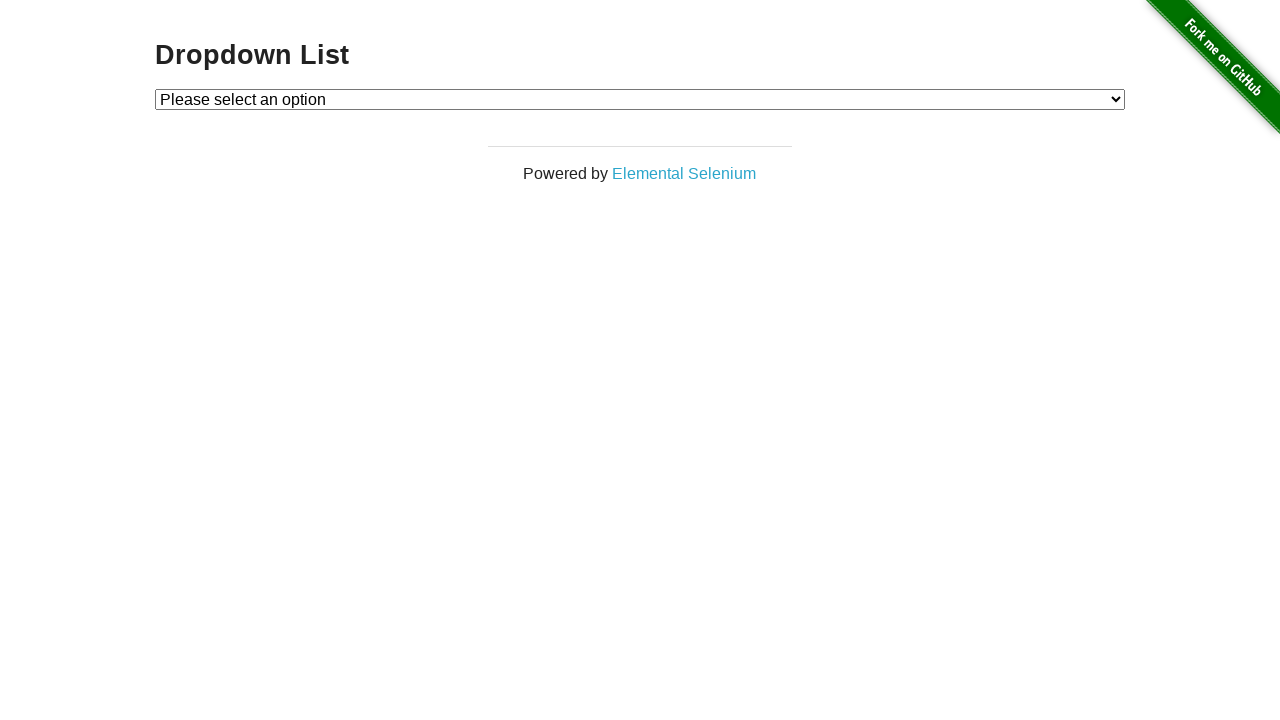

Dropdown element loaded and ready
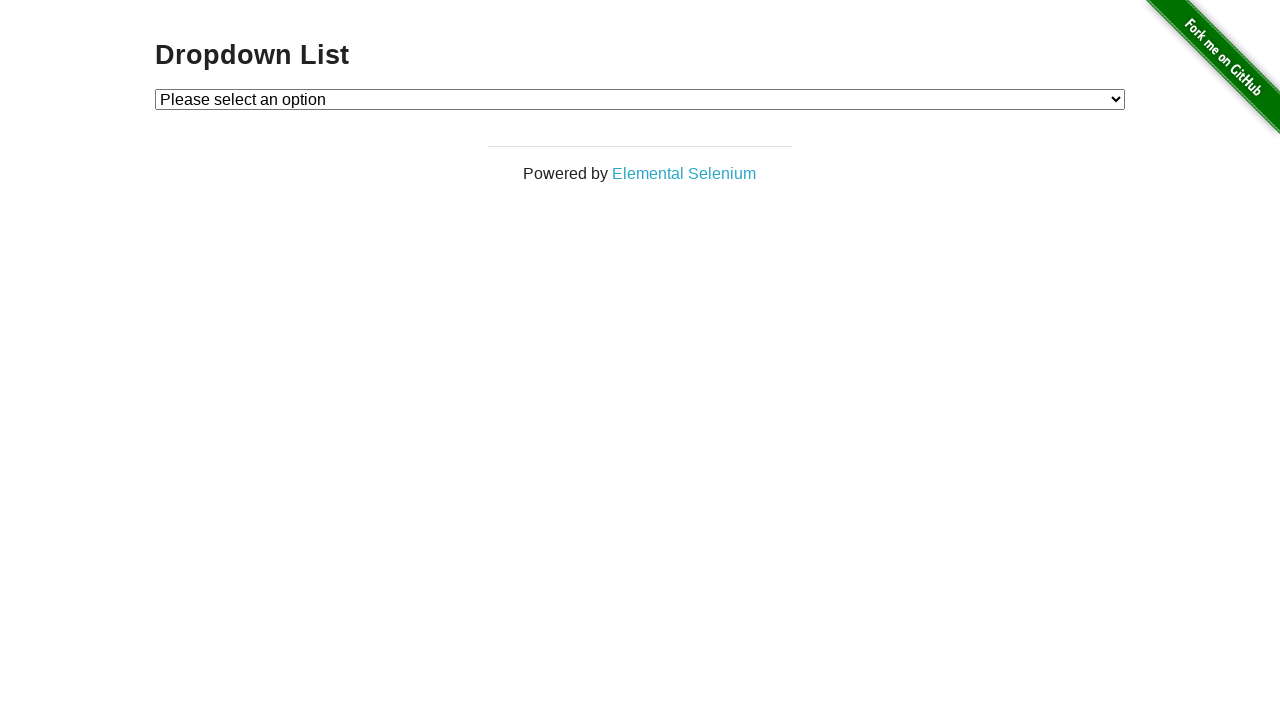

Selected 'Option 2' from dropdown by visible text on #dropdown
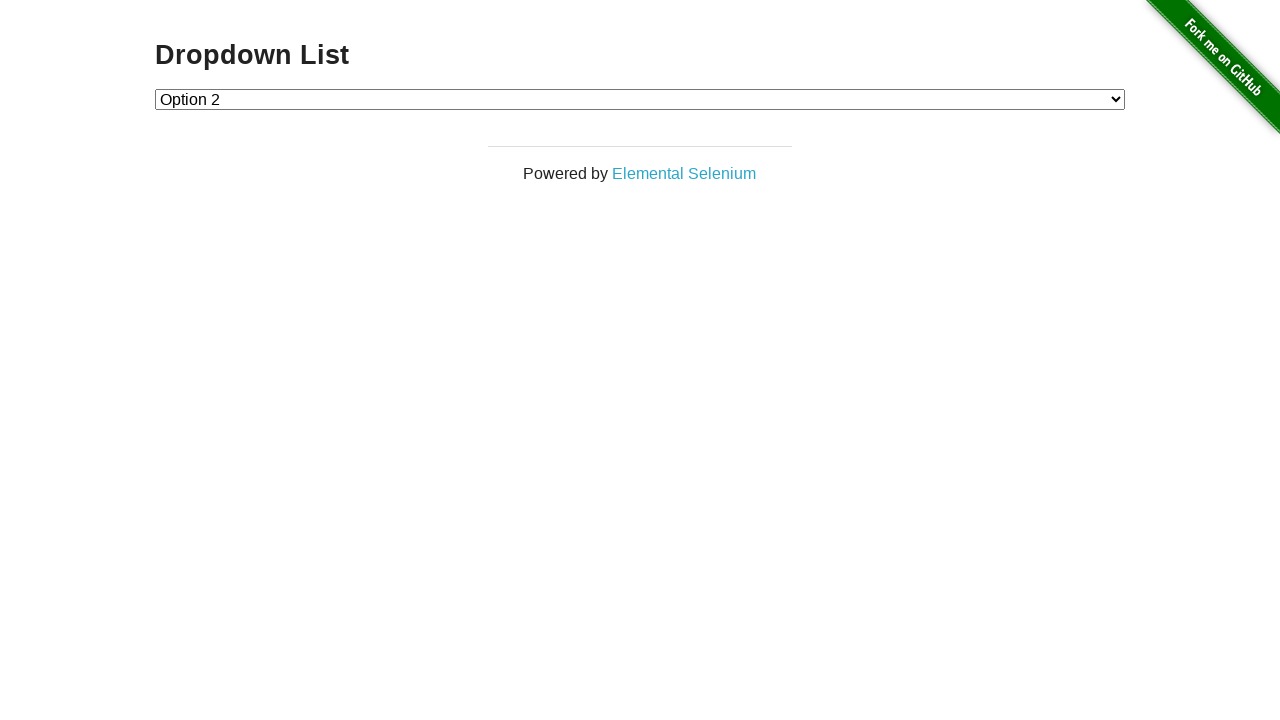

Located the checked option element
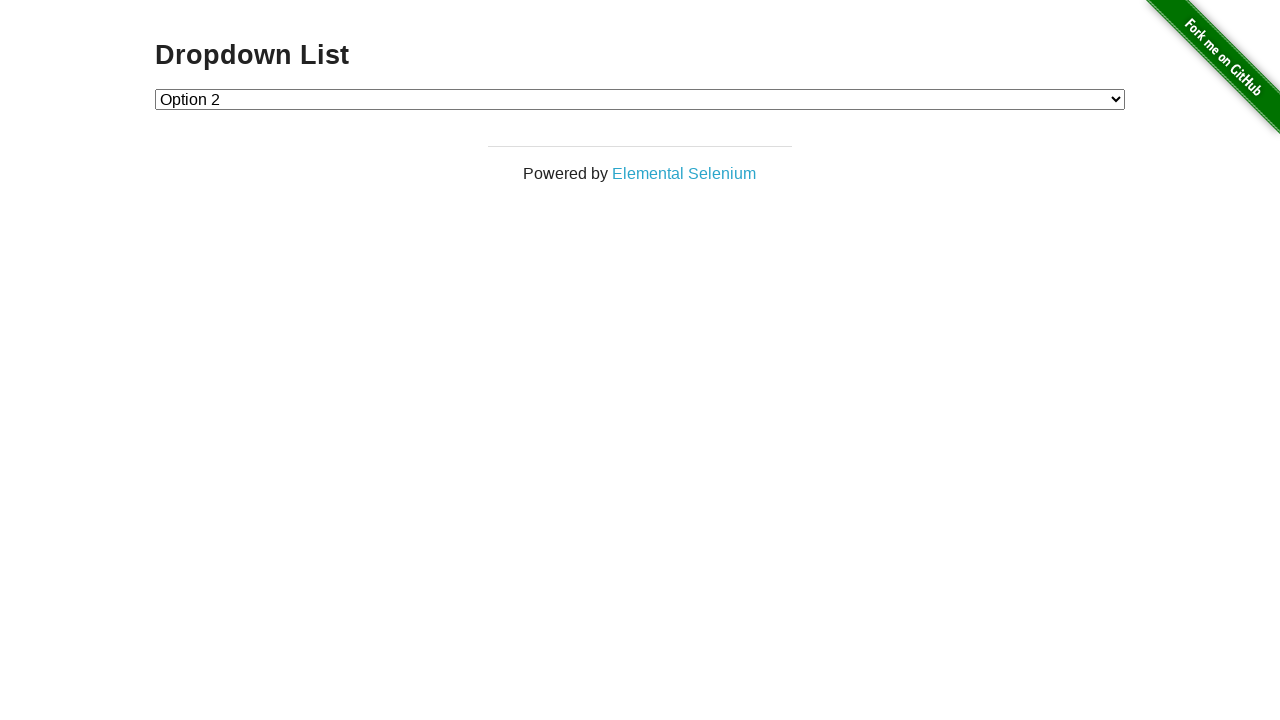

Verified that 'Option 2' is the selected option
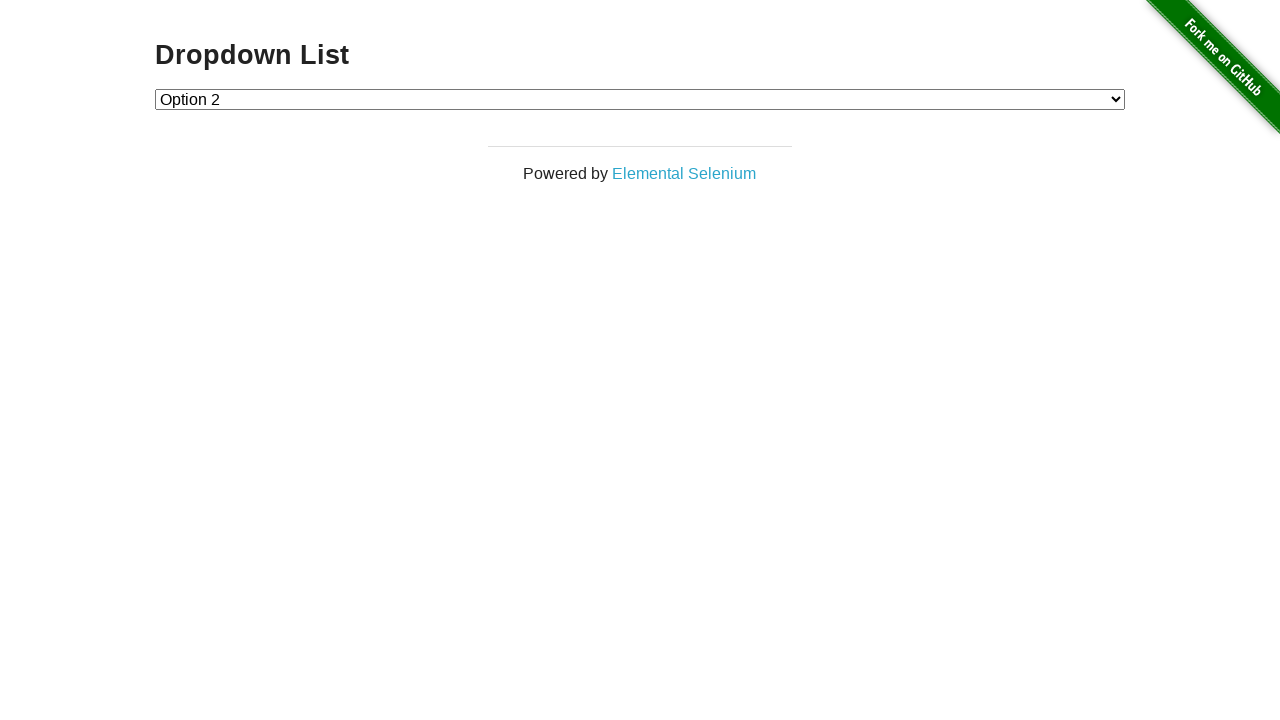

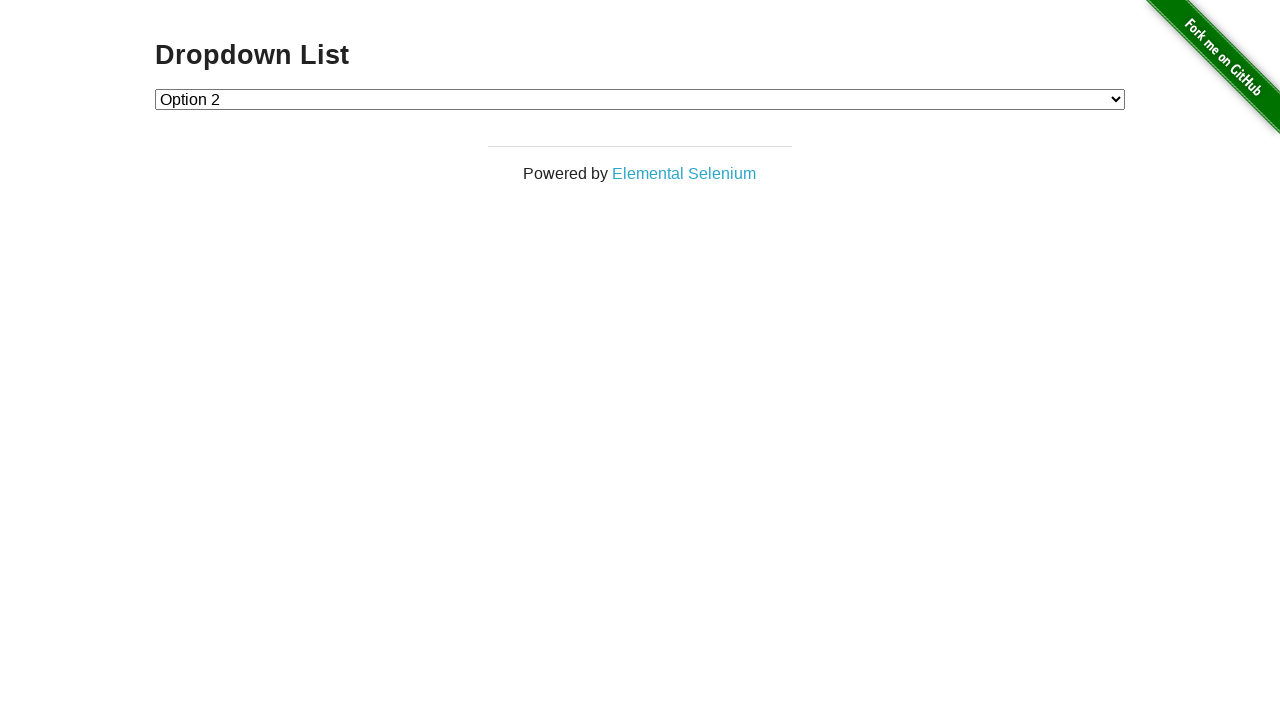